Navigates to the Selenium HQ website and waits for the page to load.

Starting URL: http://seleniumhq.org/

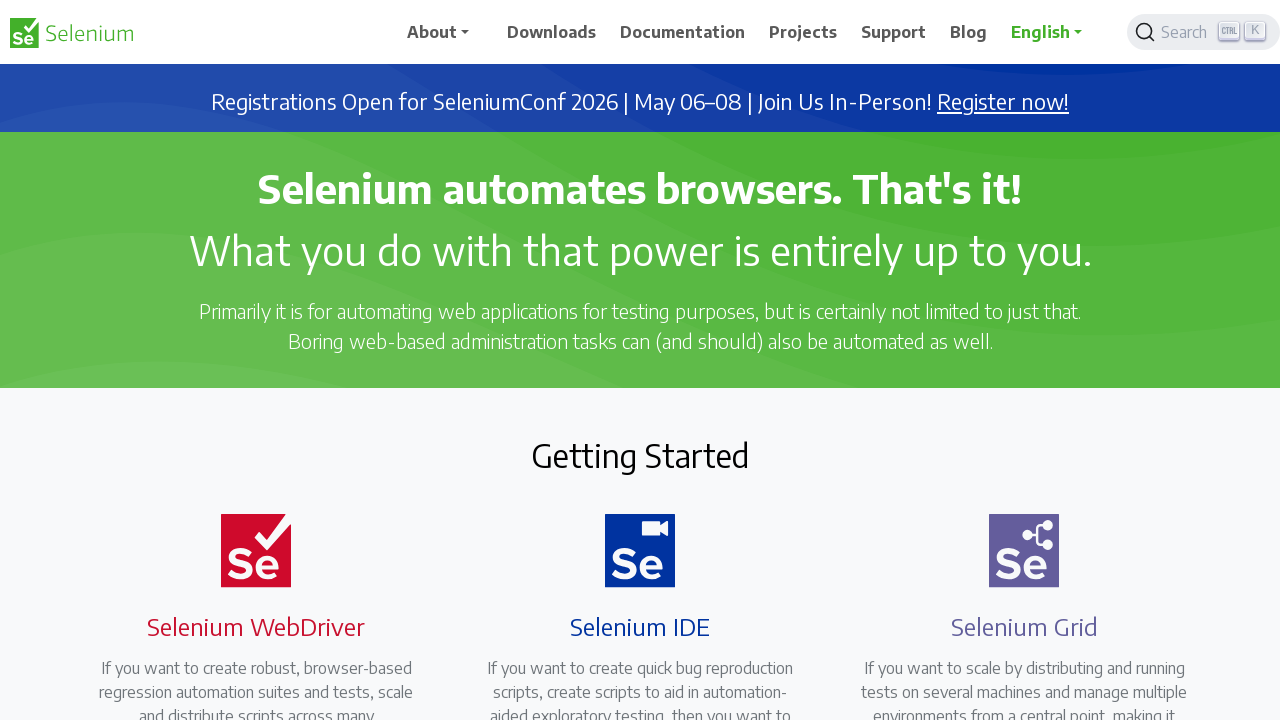

Navigated to Selenium HQ website at http://seleniumhq.org/
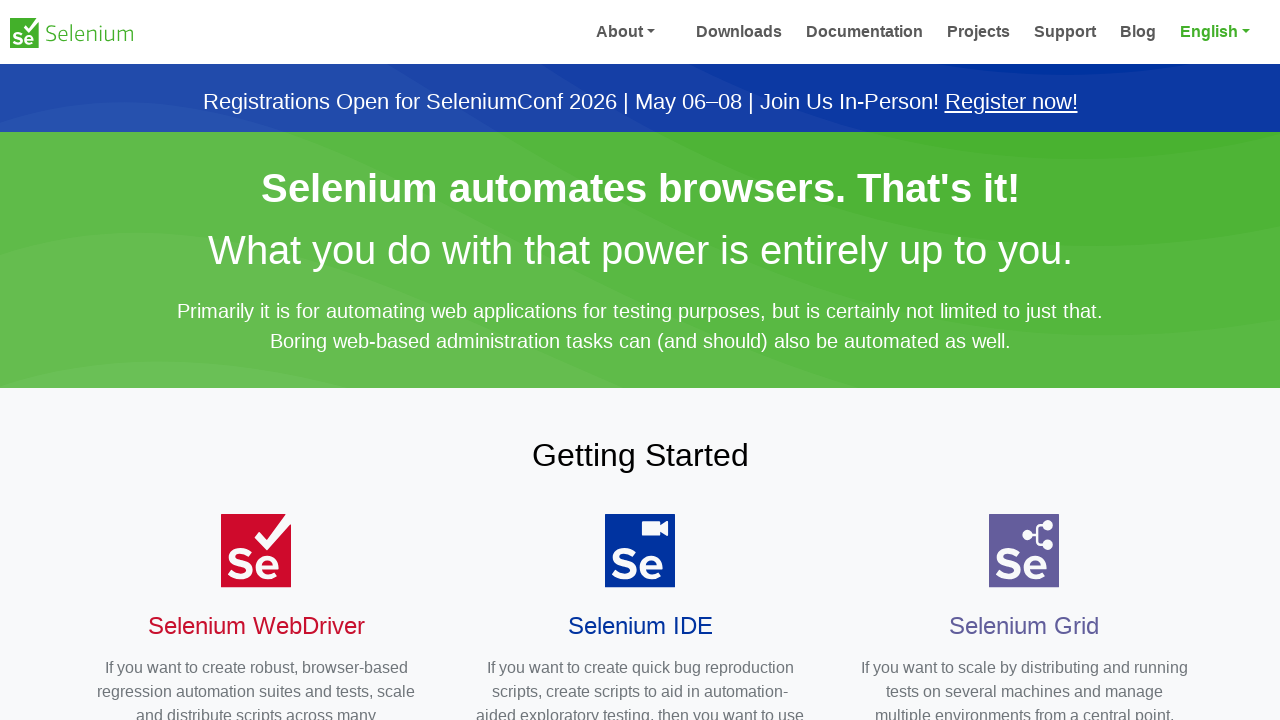

Page DOM content has fully loaded
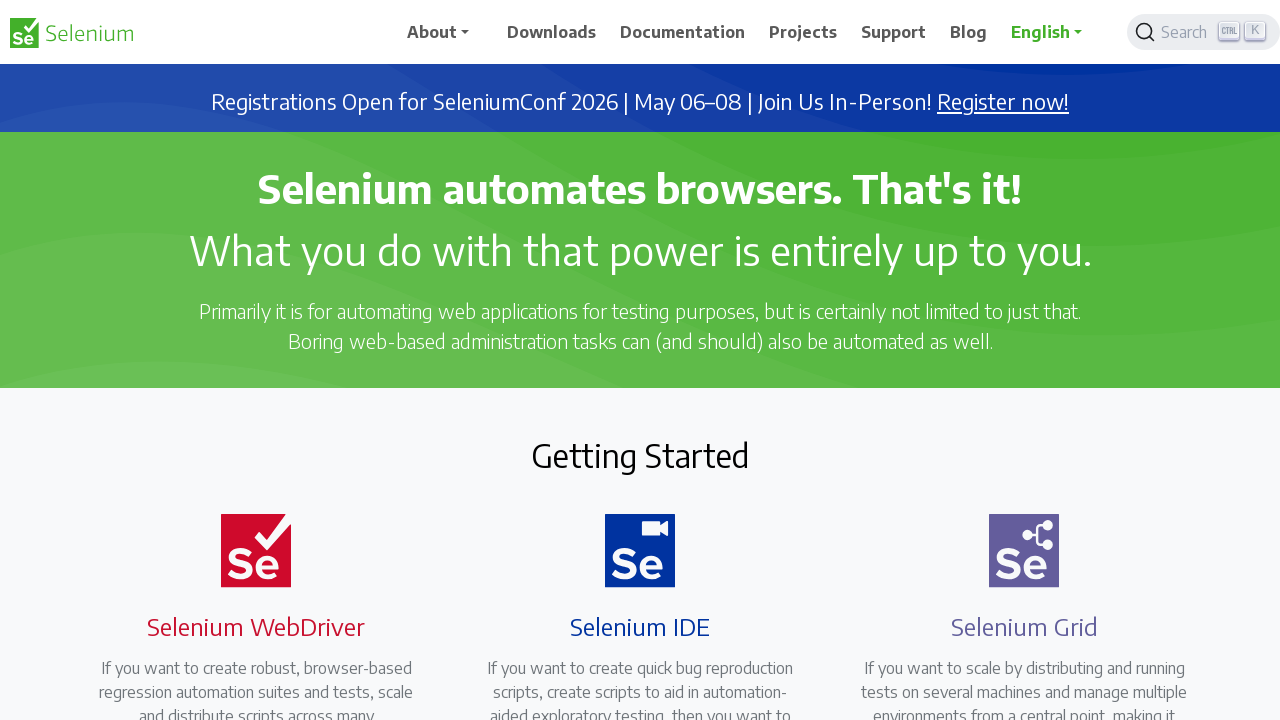

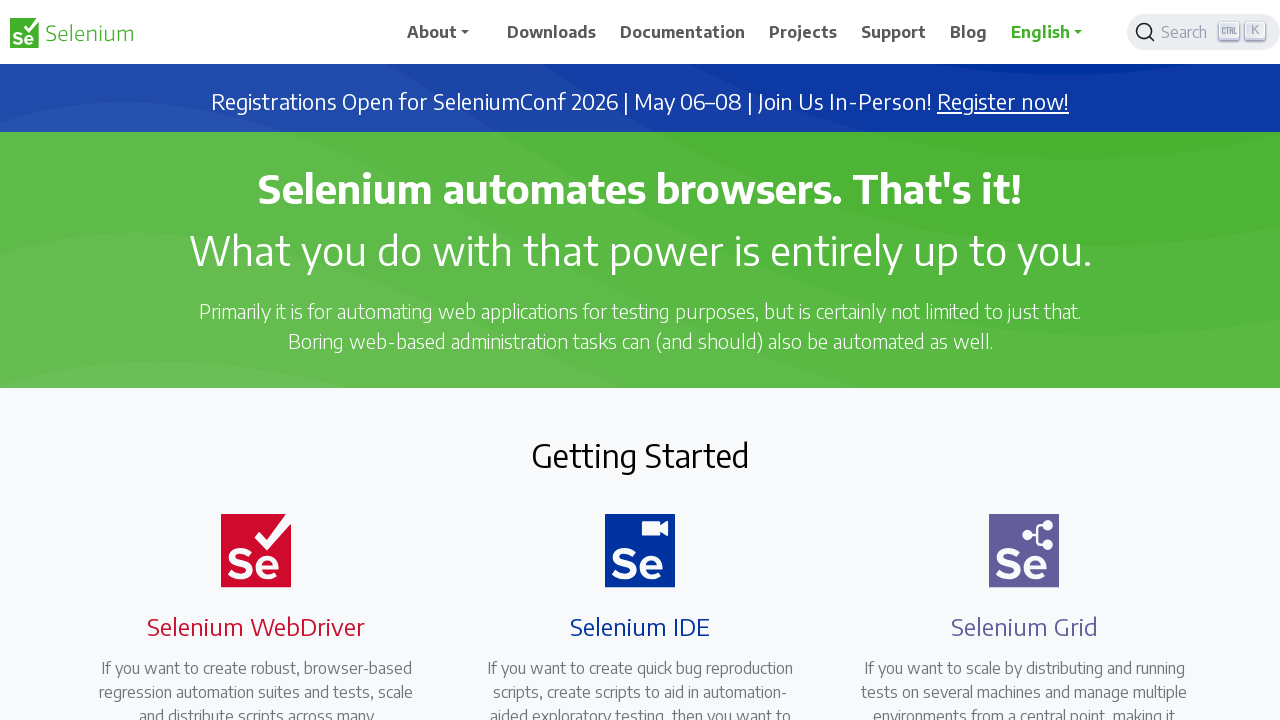